Tests a text box form by filling in name, email, current address, and permanent address fields, then submitting the form

Starting URL: https://demoqa.com/text-box

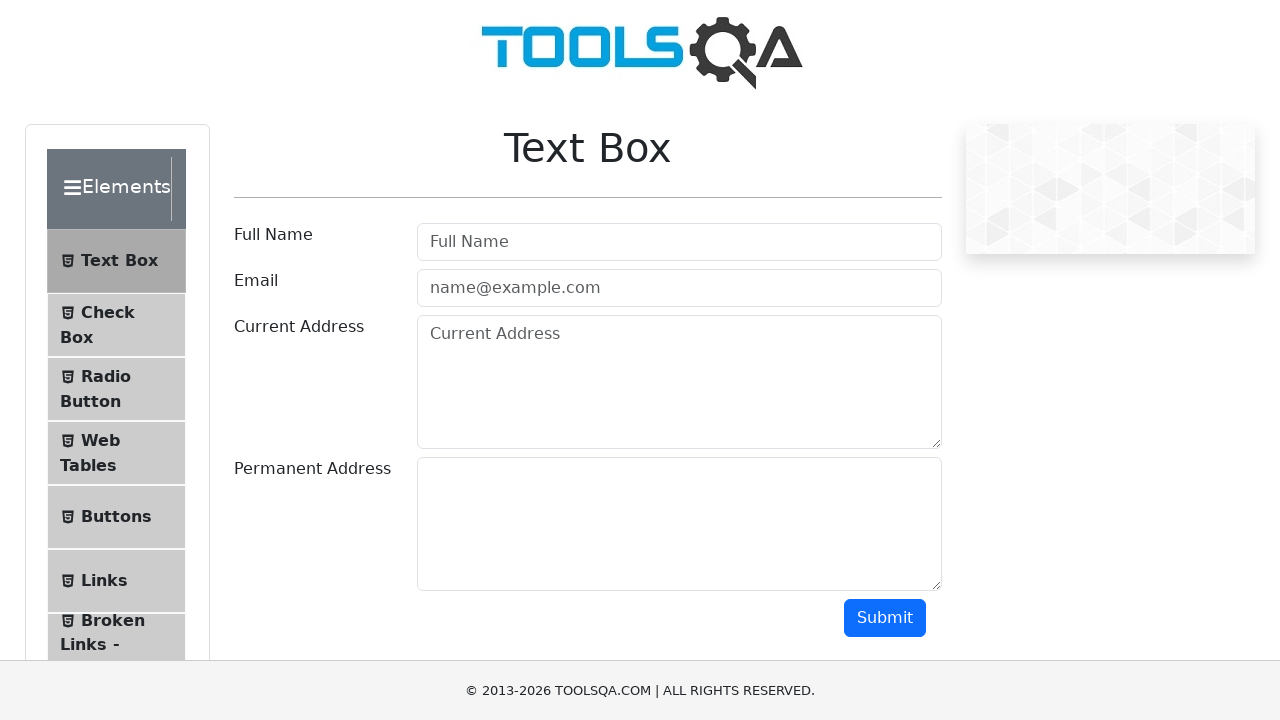

Filled name field with 'Matías' on input#userName
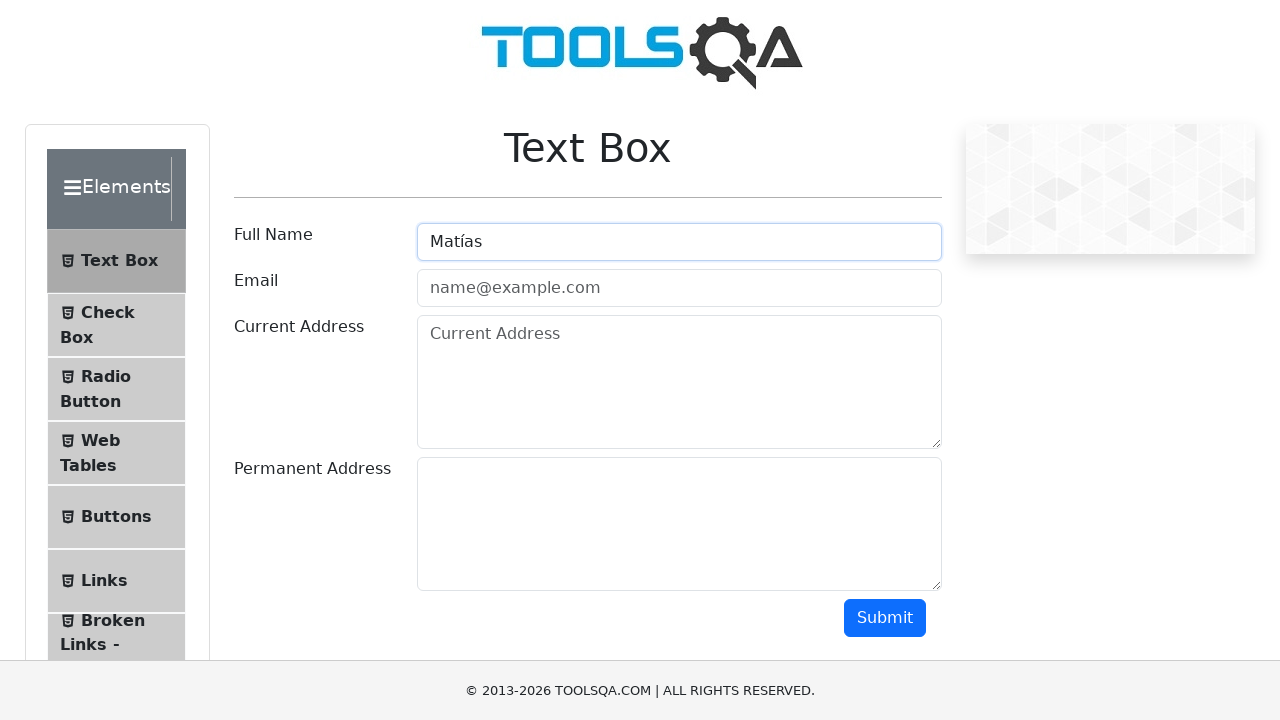

Filled email field with 'matyzock@gmail.com' on input[placeholder='name@example.com']
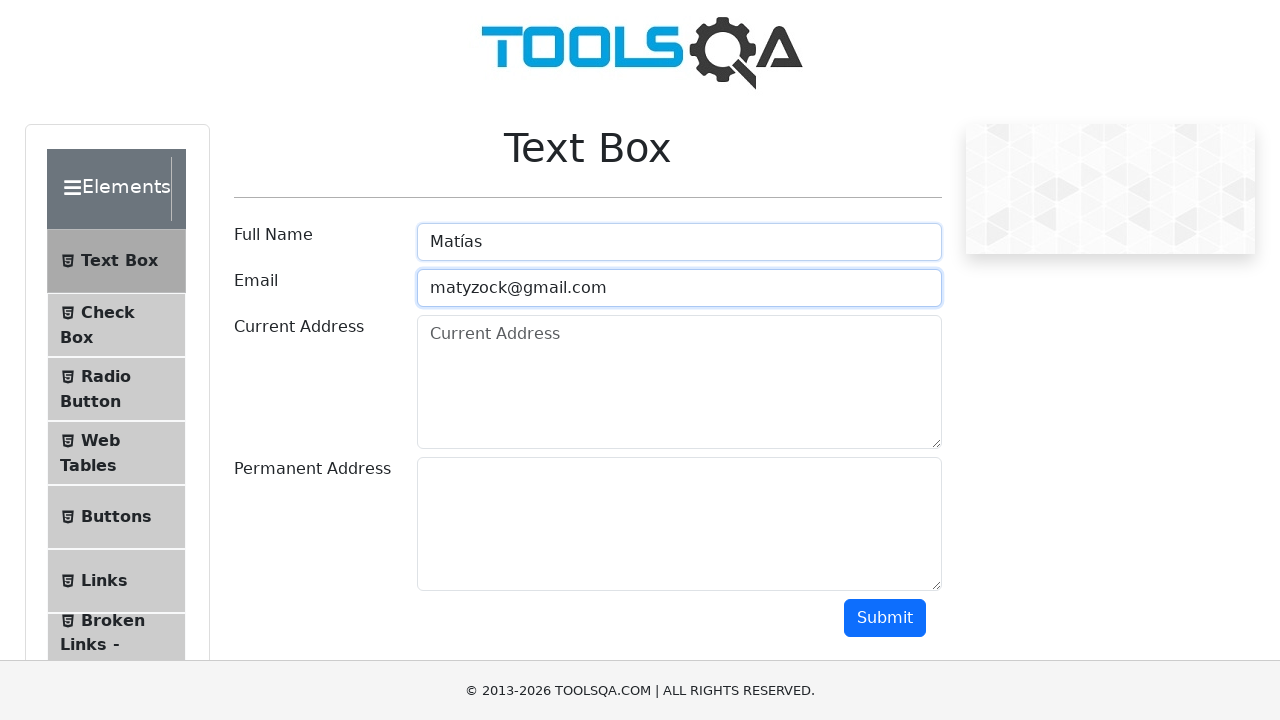

Filled current address field with 'Calle 113' on textarea#currentAddress
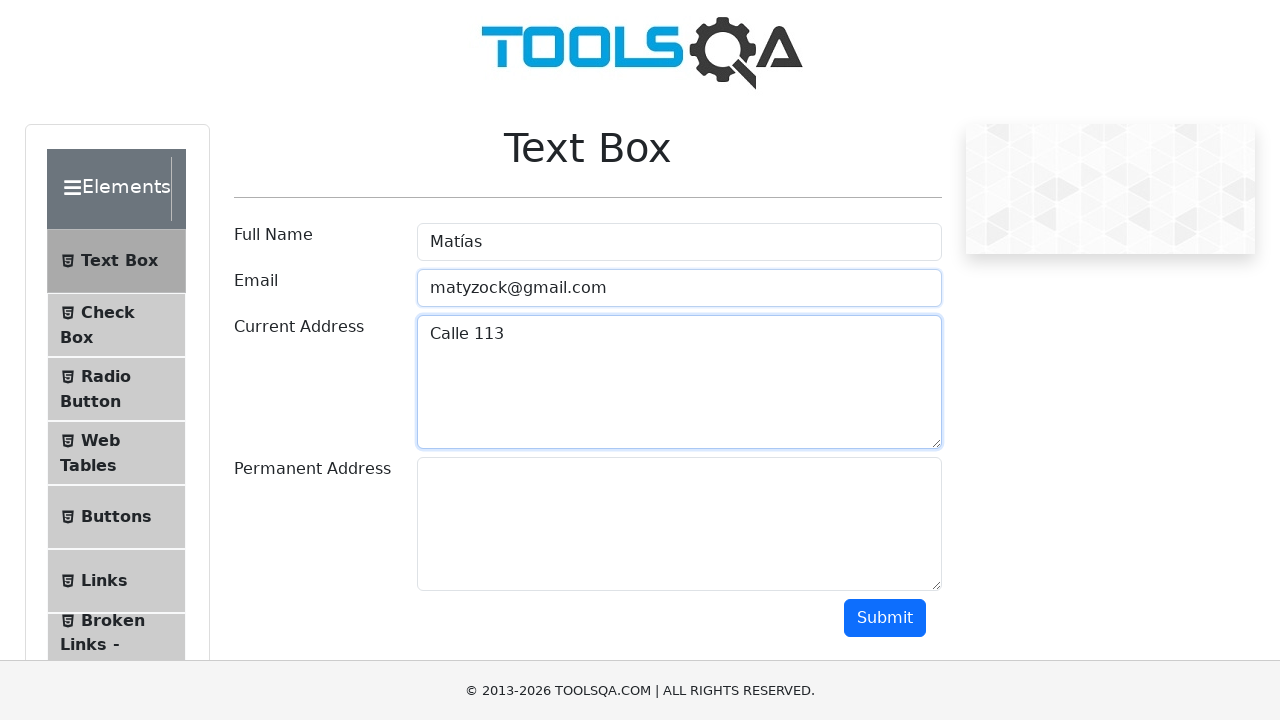

Filled permanent address field with 'Callecita 1134' on textarea#permanentAddress
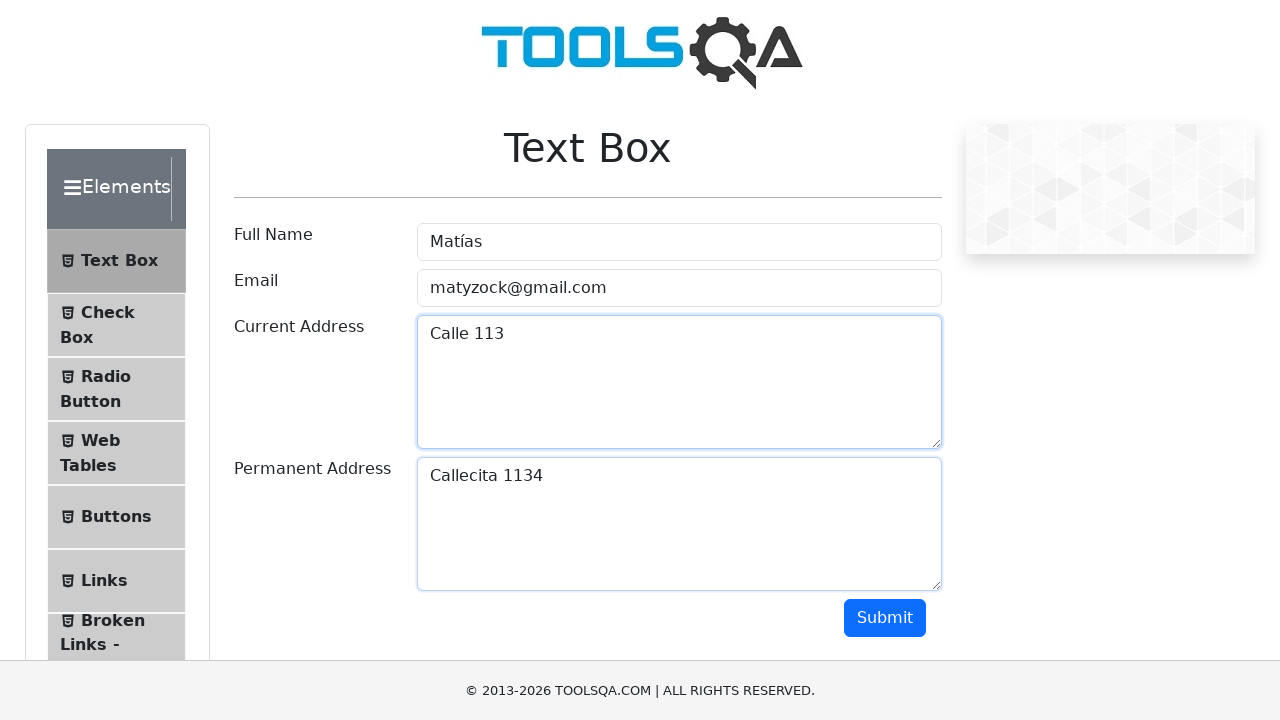

Scrolled down 500px to make submit button visible
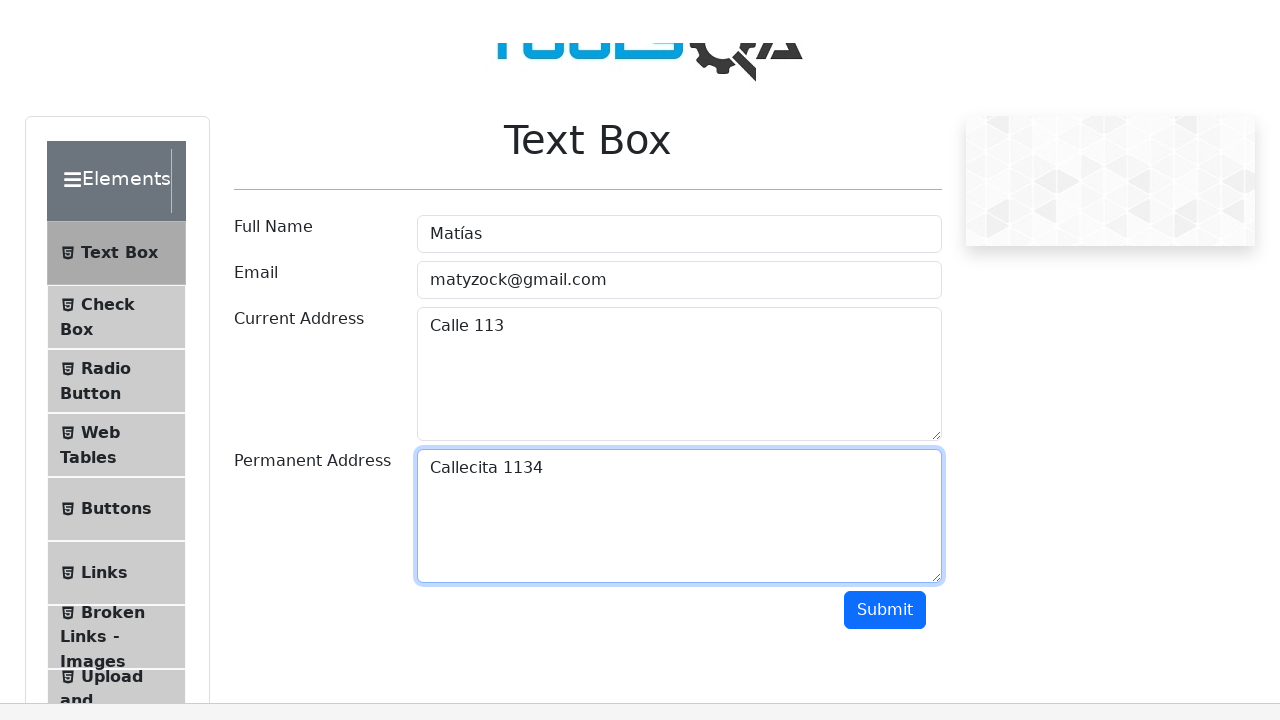

Clicked submit button to submit the form at (885, 118) on button#submit
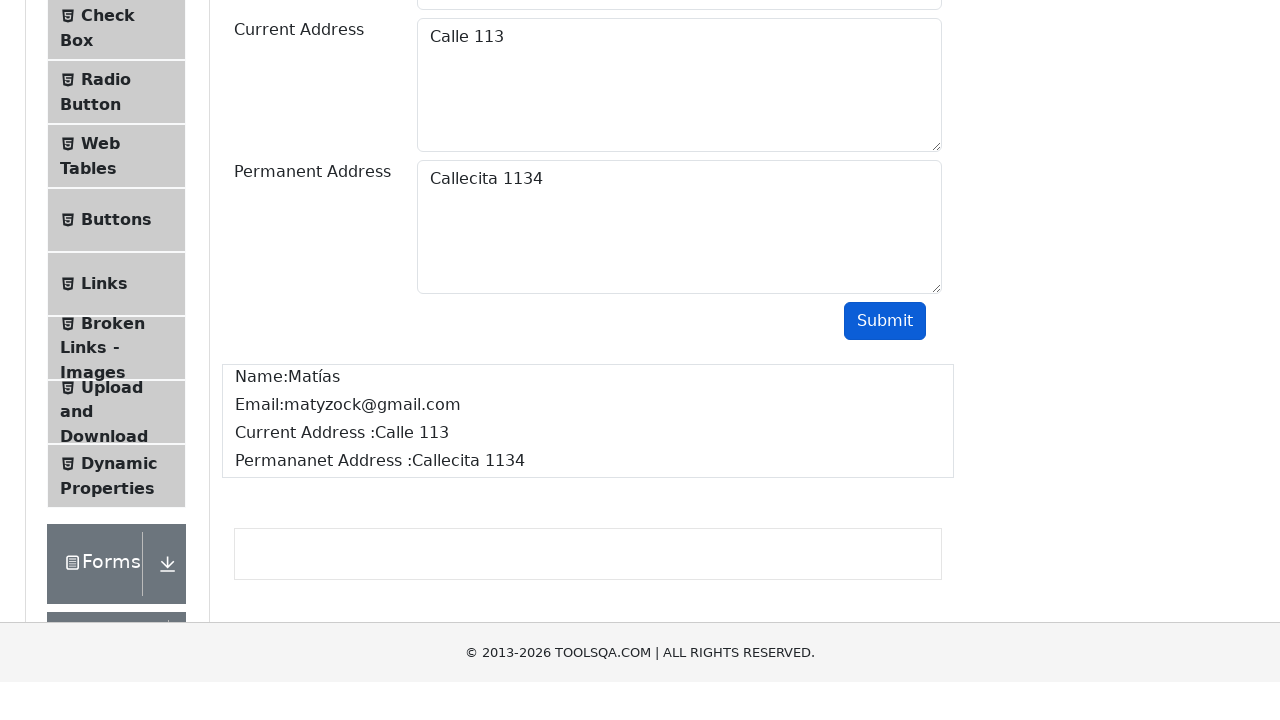

Form output appeared on the page
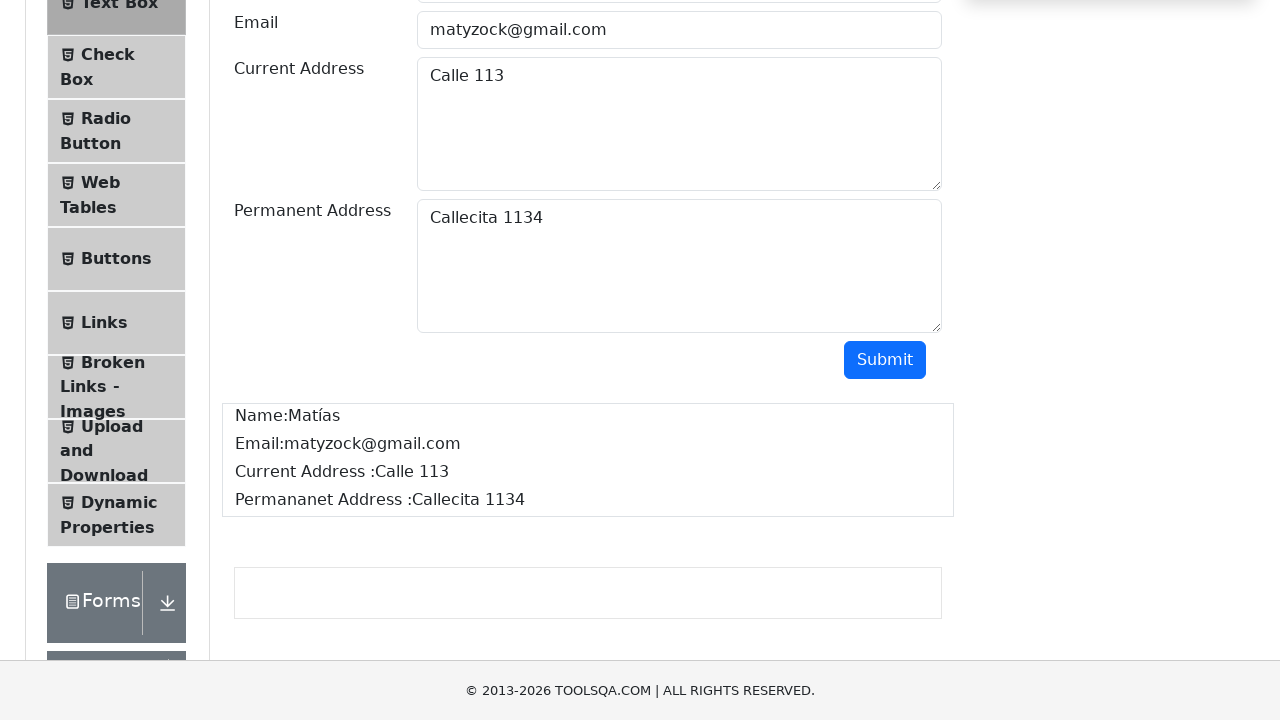

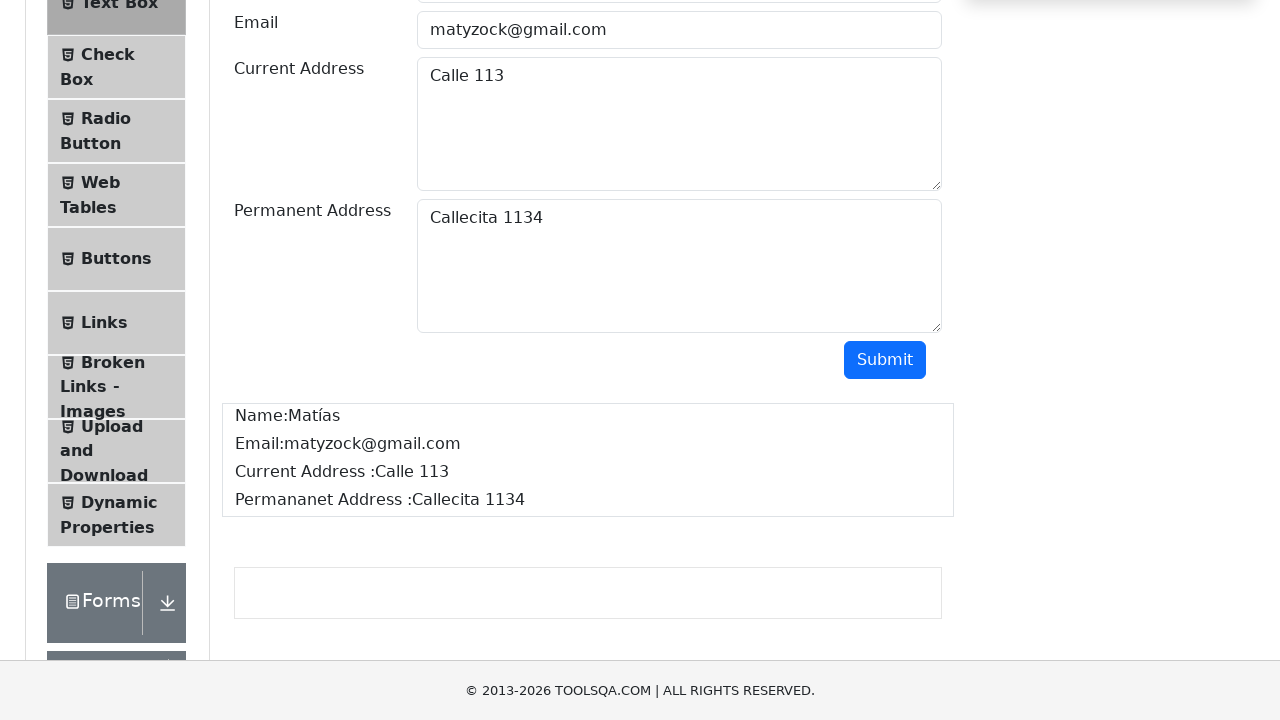